Navigates to a demo practice form and checks whether the hobbies checkbox (Sports) is selected, verifying the checkbox state.

Starting URL: https://demoqa.com/automation-practice-form

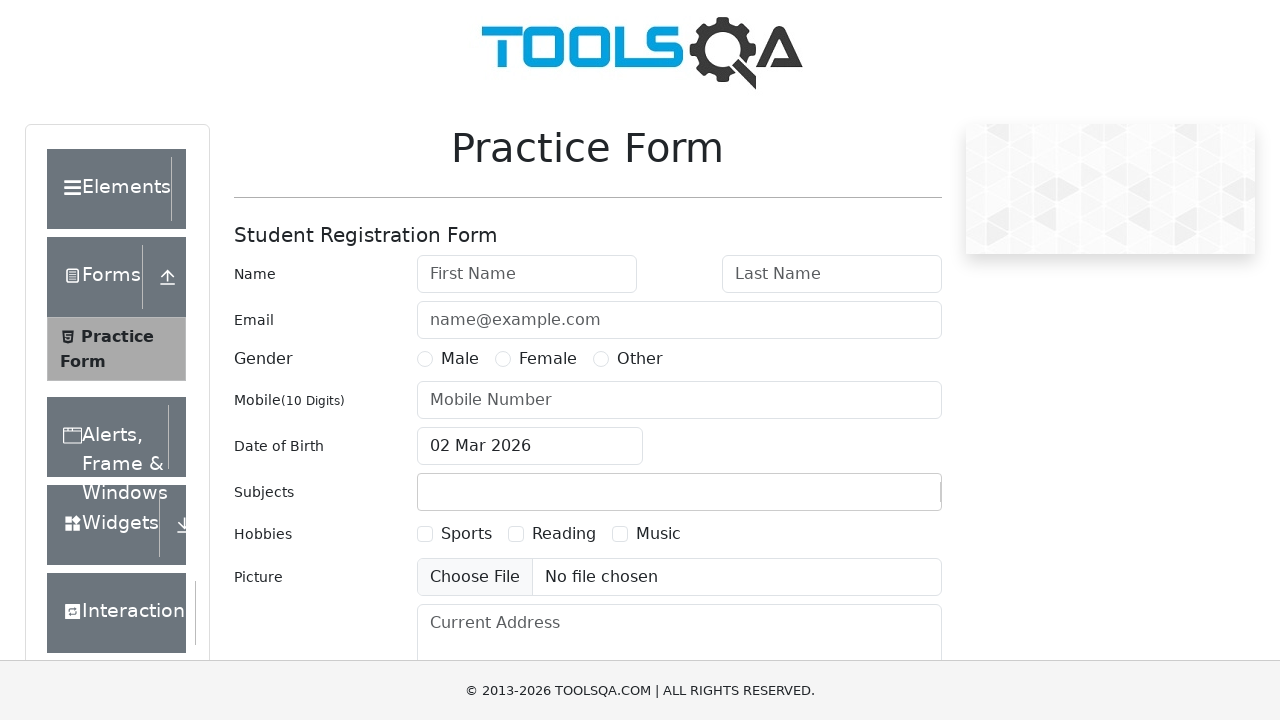

Waited for Sports hobbies checkbox to load
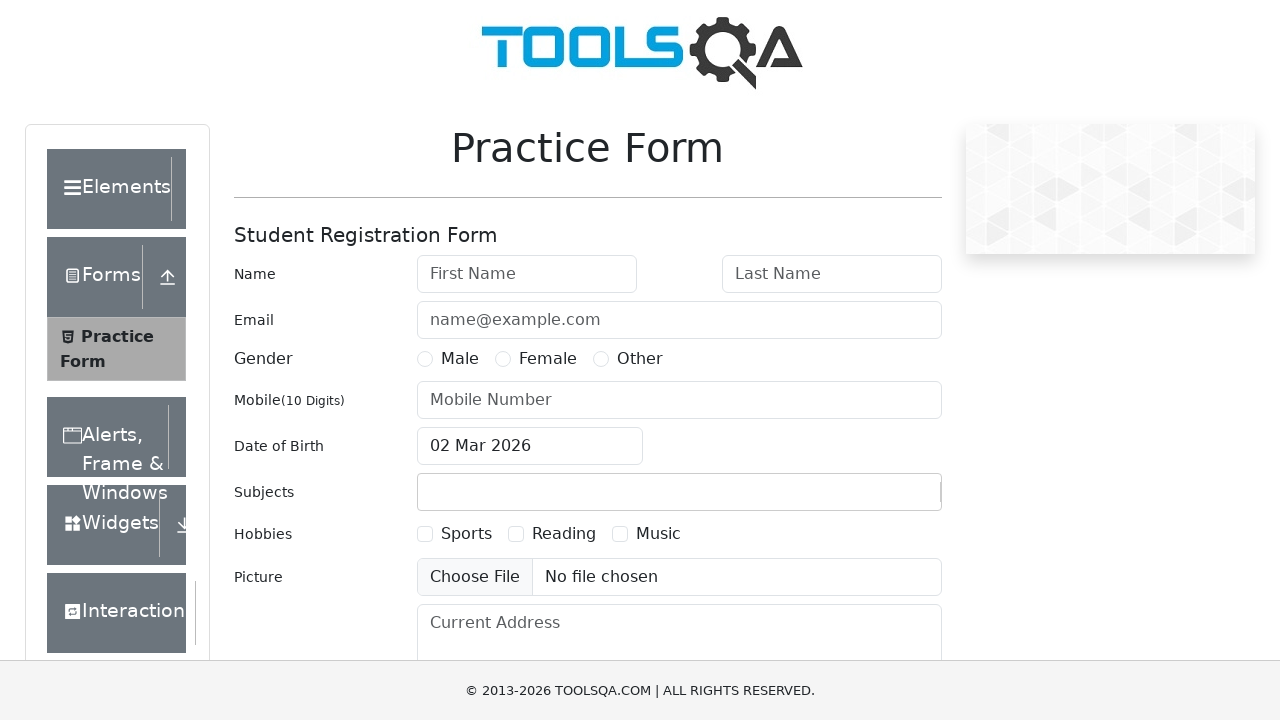

Located the Sports hobbies checkbox element
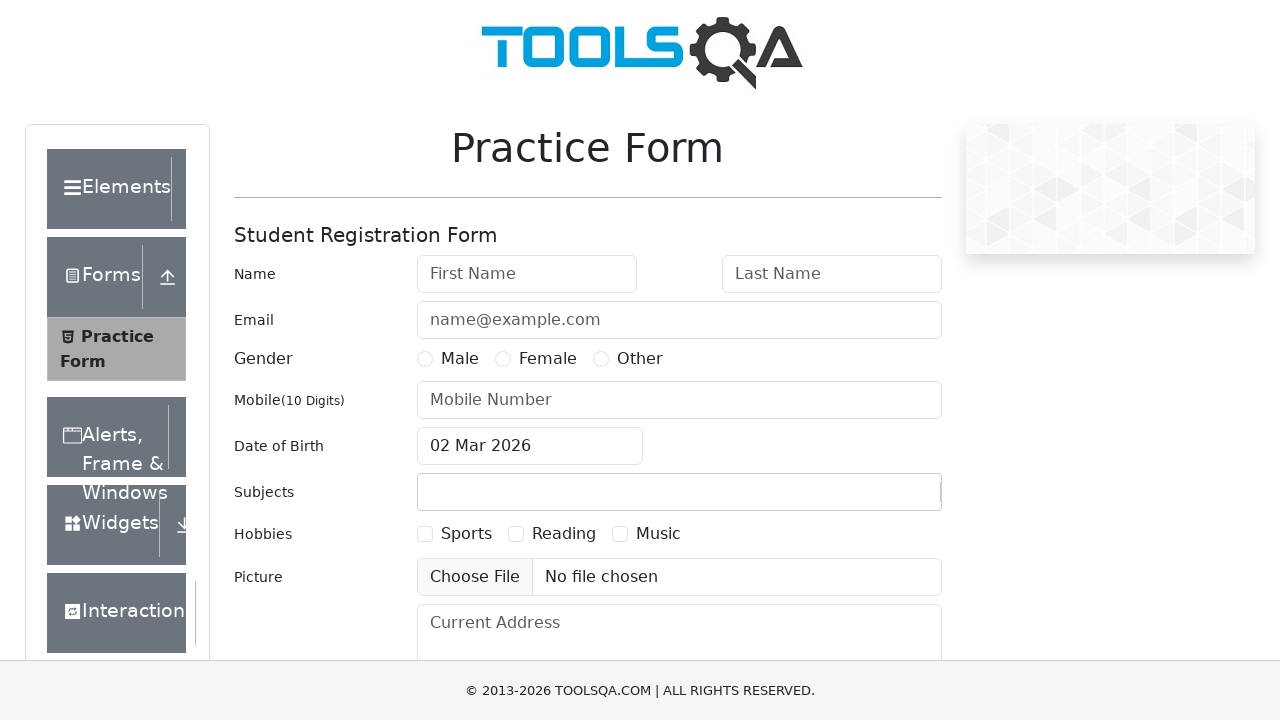

Verified Sports checkbox state: is_selected=False
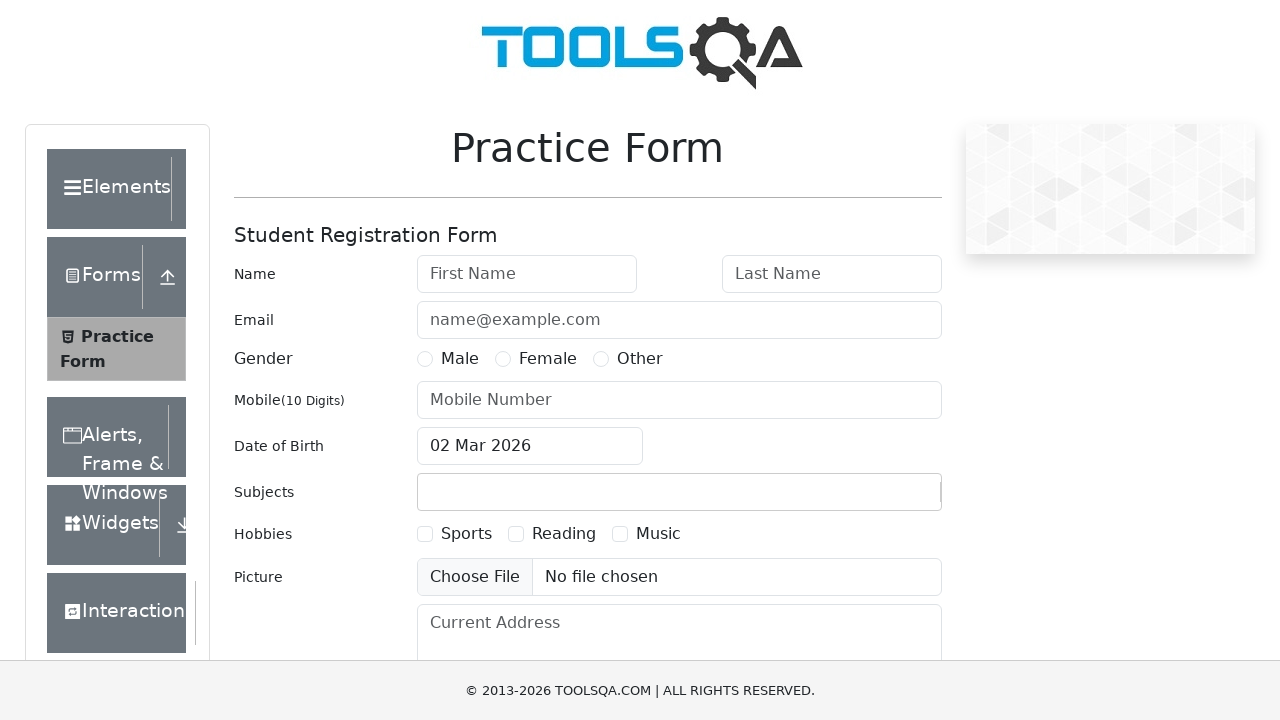

Printed checkbox state to console: False
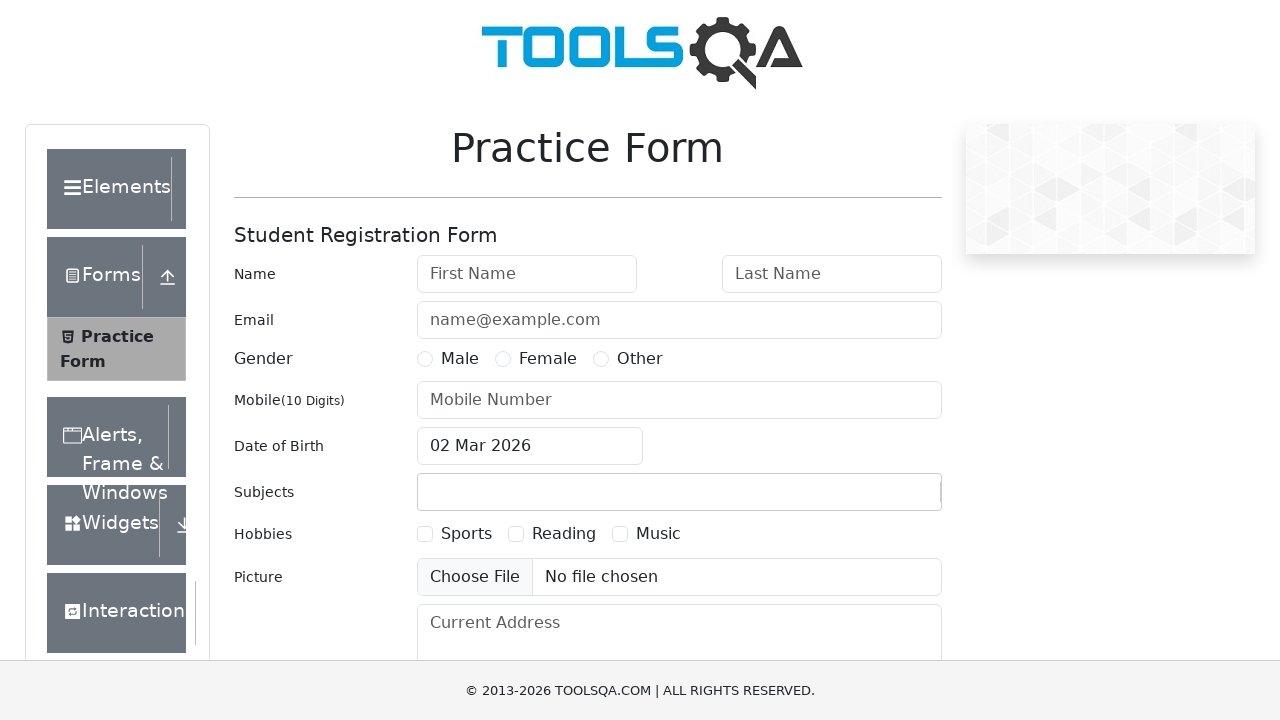

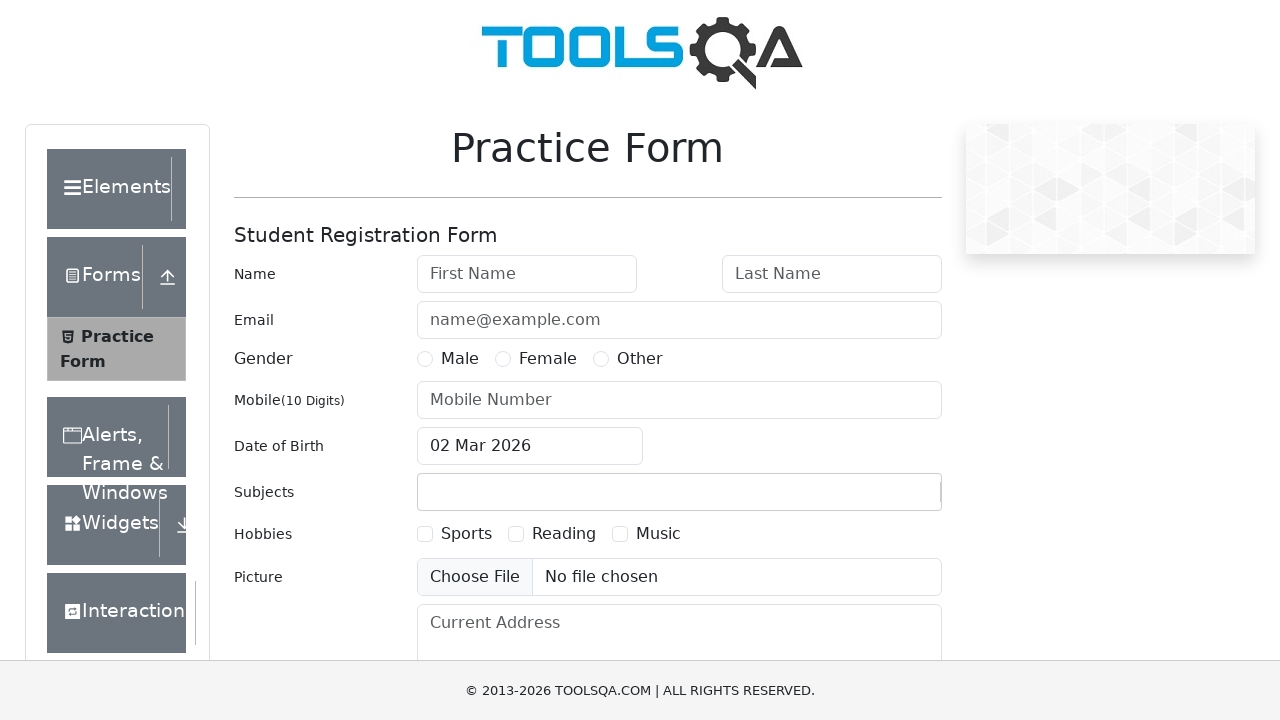